Tests adding multiple todo items to the list and verifies they appear correctly

Starting URL: https://demo.playwright.dev/todomvc

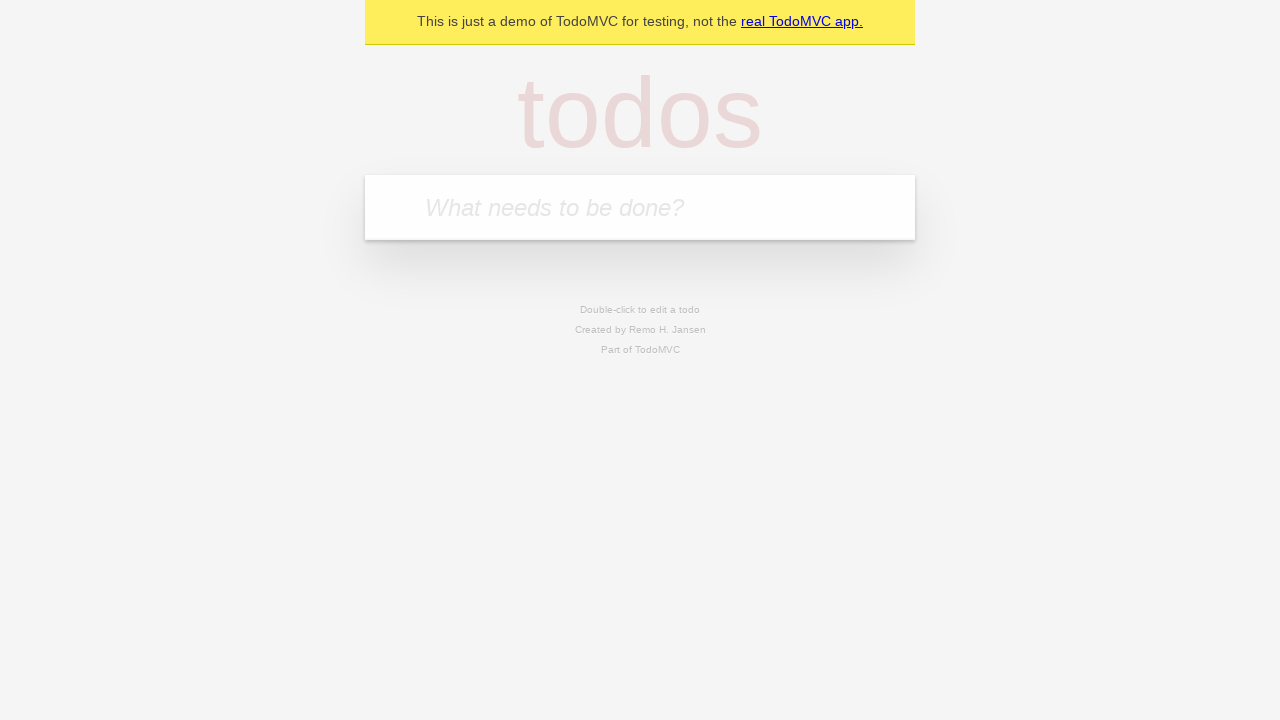

Filled todo input field with 'buy some cheese' on internal:attr=[placeholder="What needs to be done?"i]
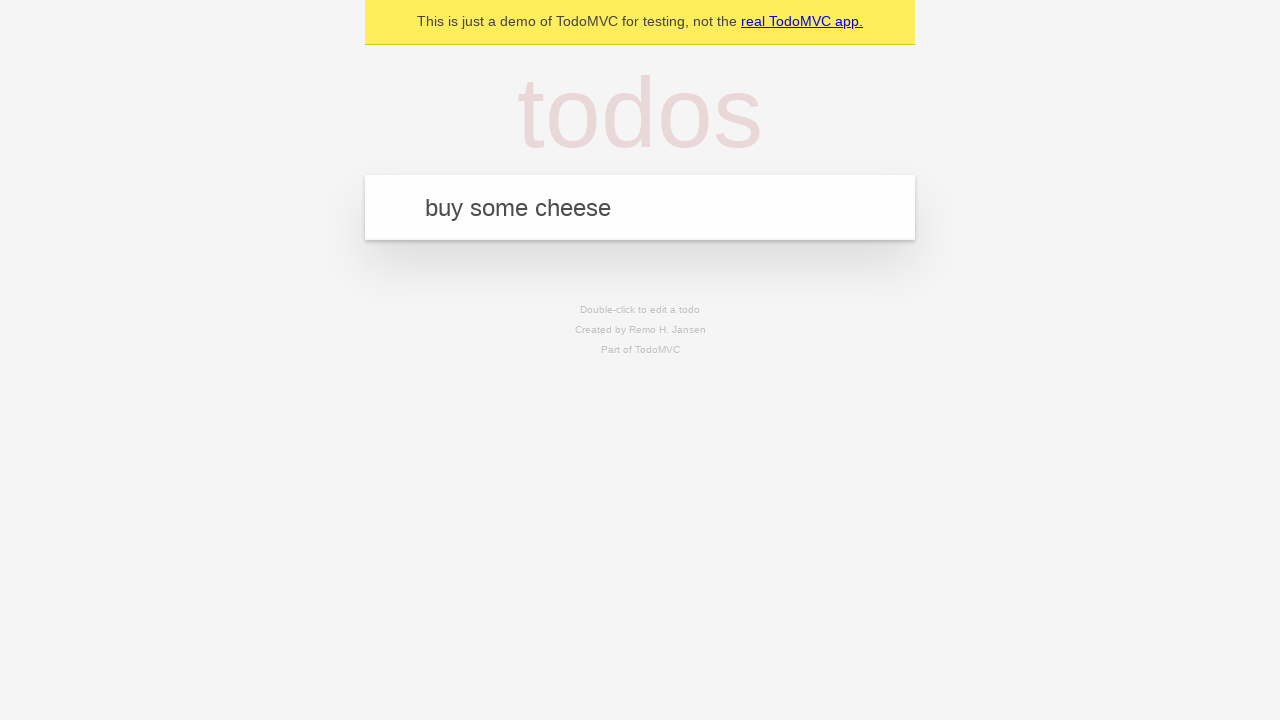

Pressed Enter to submit first todo item on internal:attr=[placeholder="What needs to be done?"i]
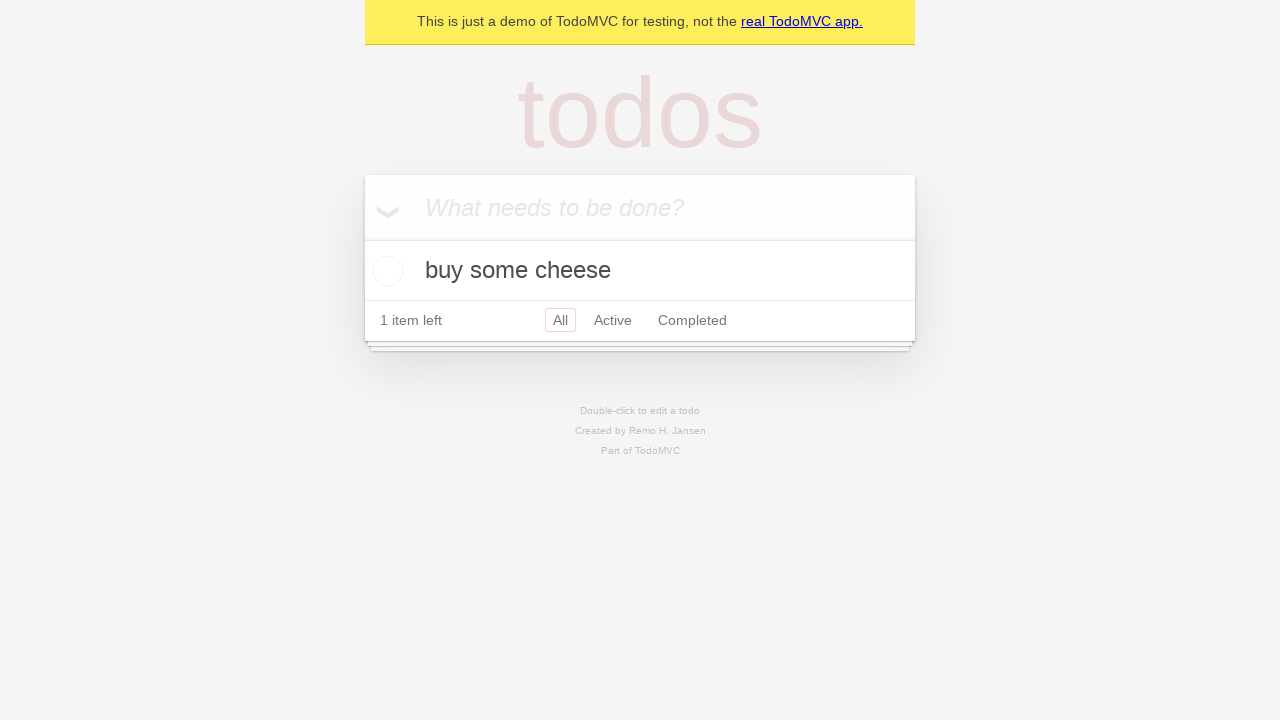

First todo item appeared in the list
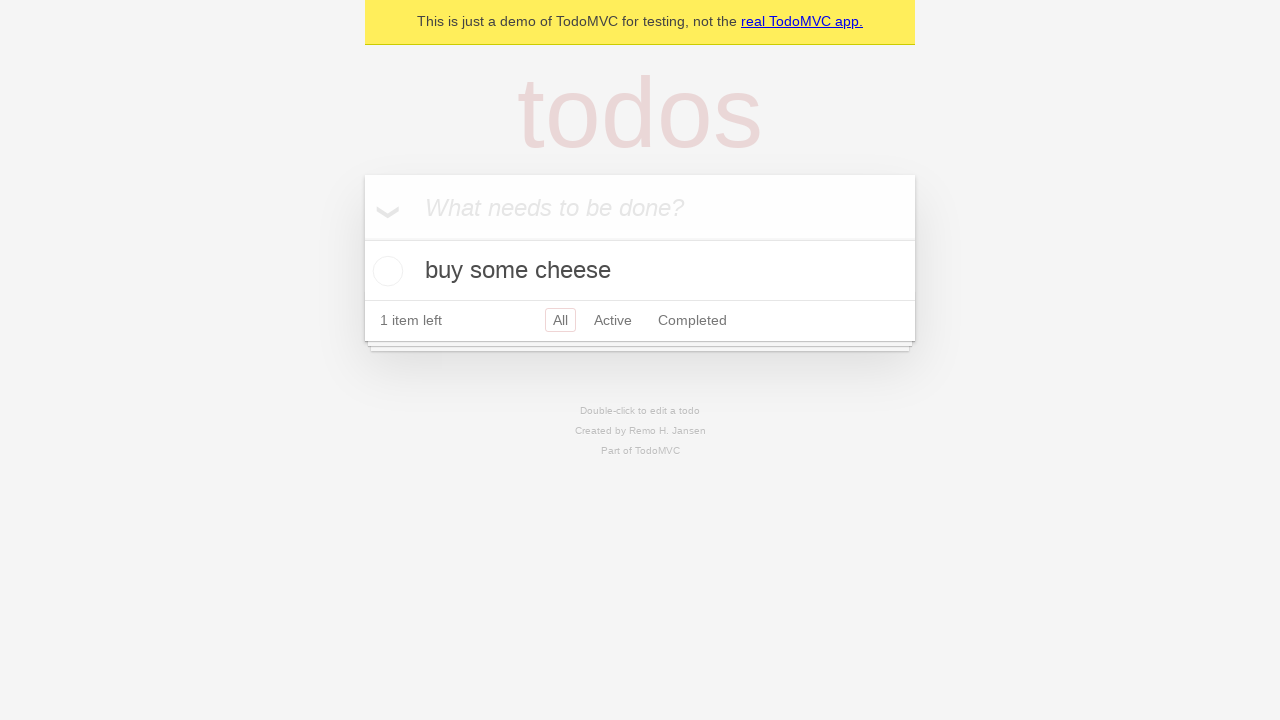

Filled todo input field with 'feed the cat' on internal:attr=[placeholder="What needs to be done?"i]
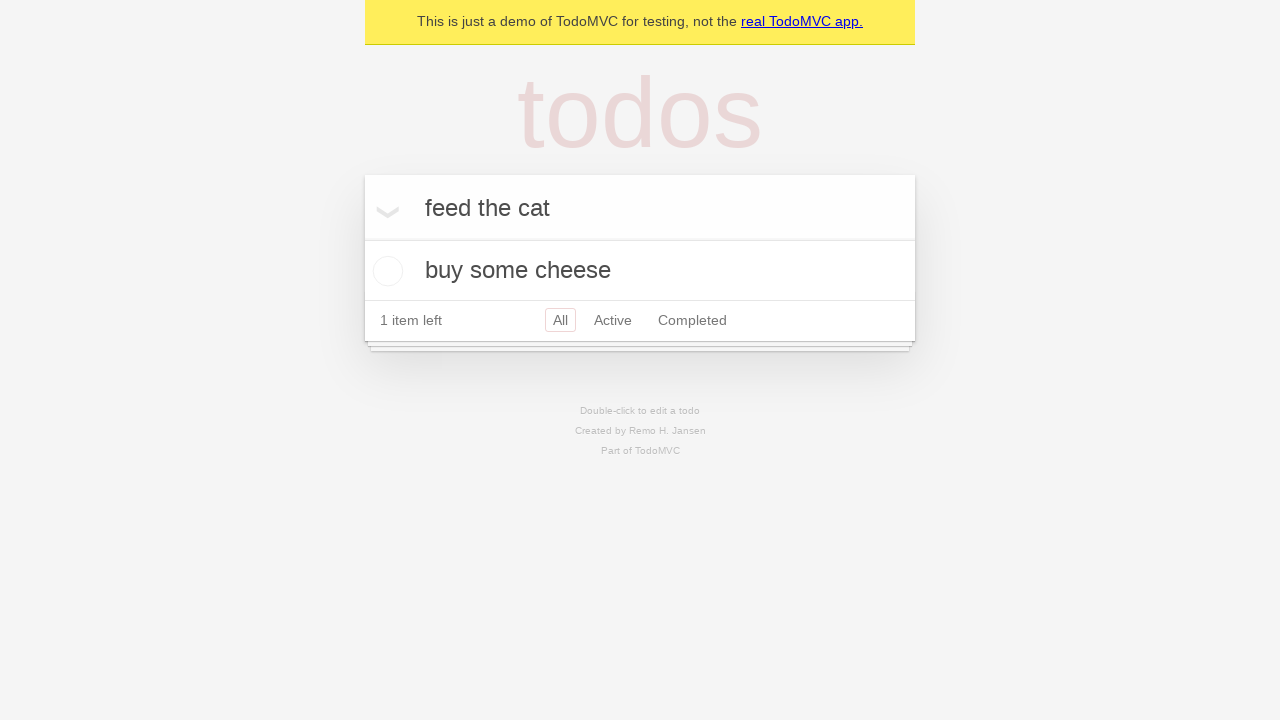

Pressed Enter to submit second todo item on internal:attr=[placeholder="What needs to be done?"i]
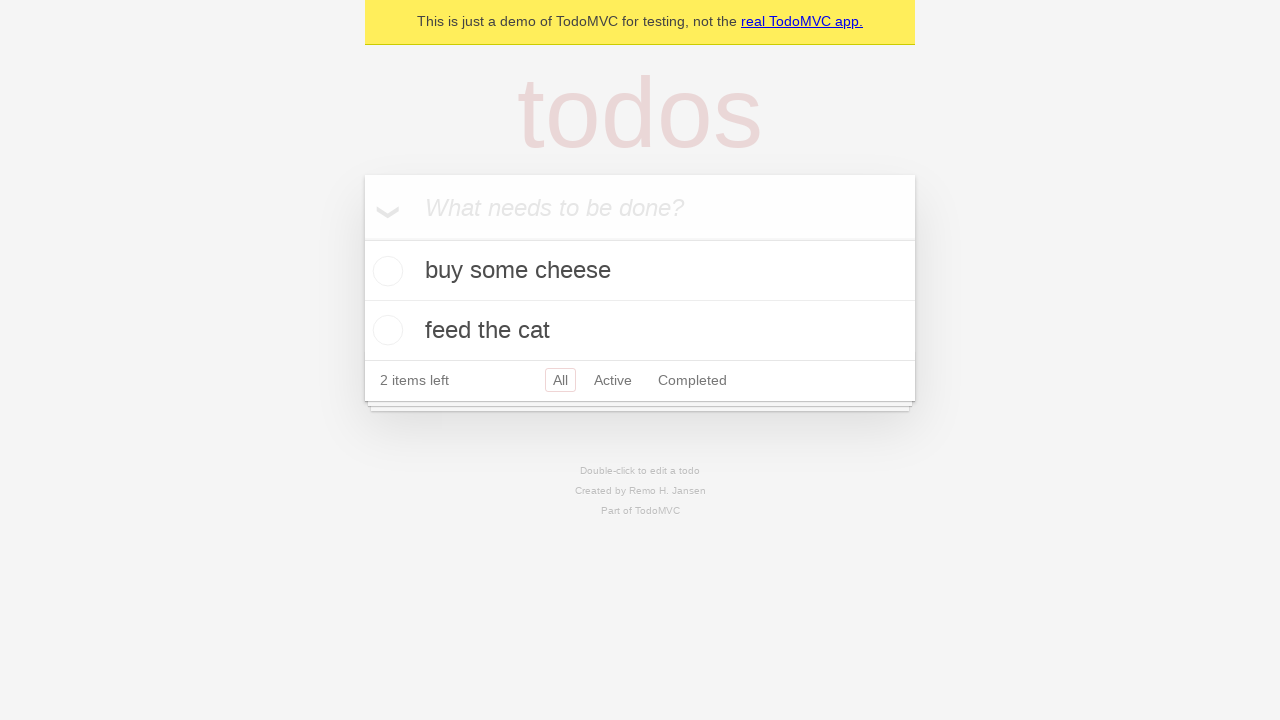

Second todo item appeared in the list
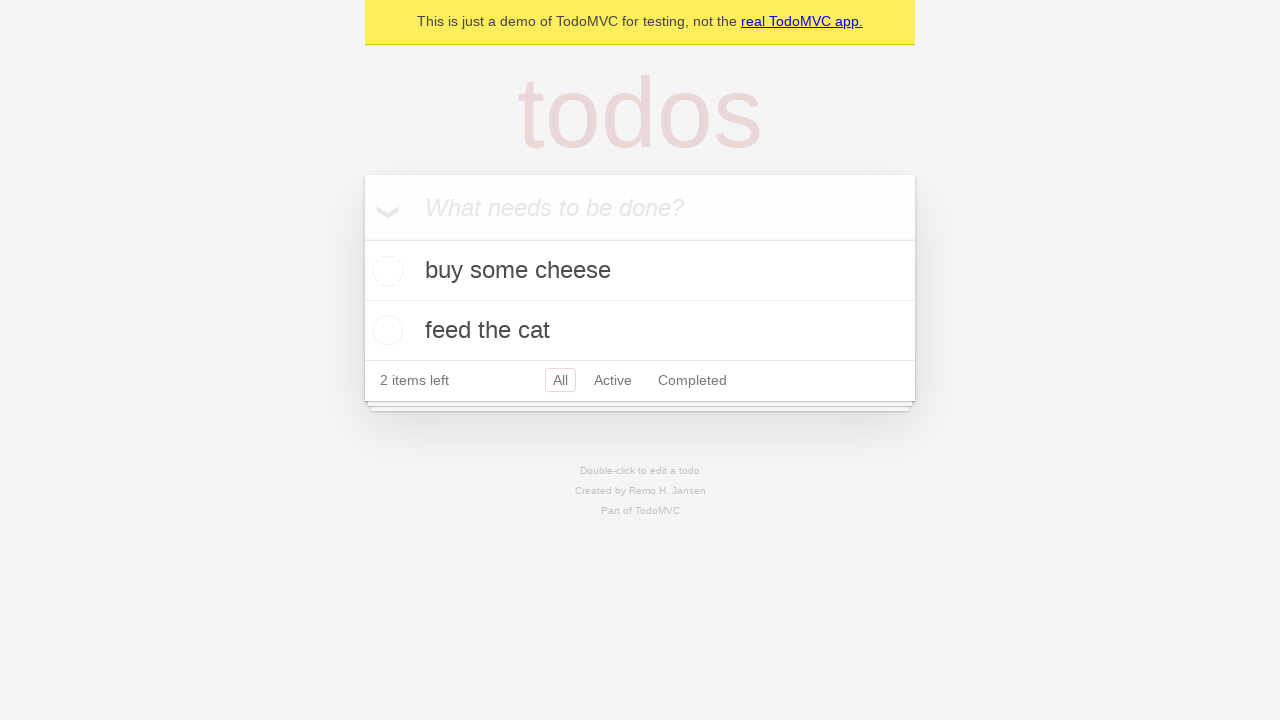

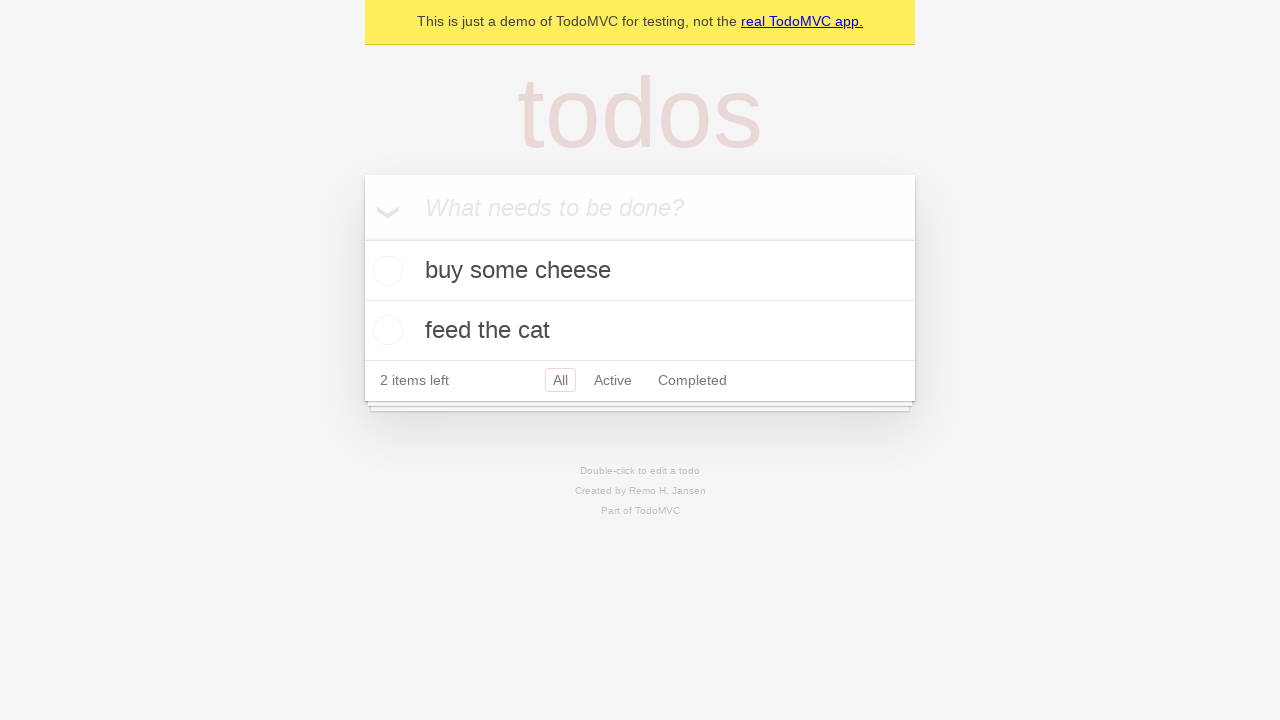